Tests dynamic content loading by clicking a start button and waiting for "Hello World!" text to appear

Starting URL: https://the-internet.herokuapp.com/dynamic_loading/1

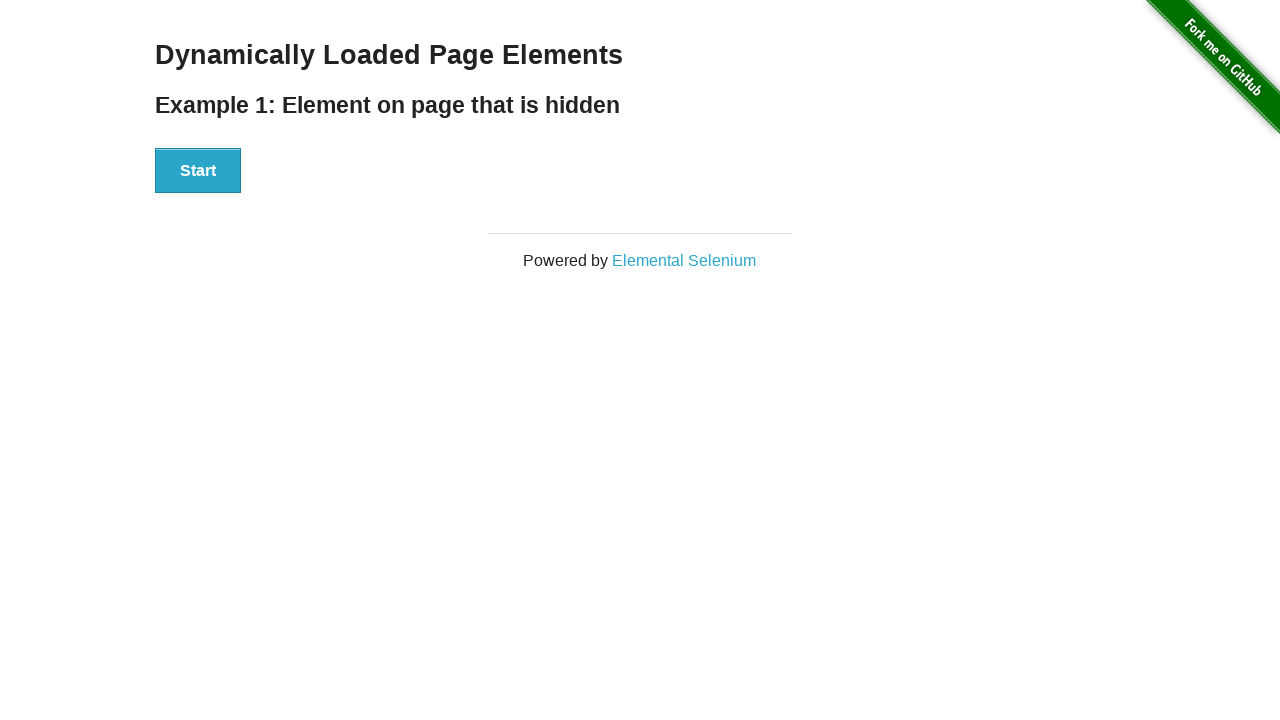

Clicked the Start button to trigger dynamic loading at (198, 171) on xpath=//div[@id='start']//button
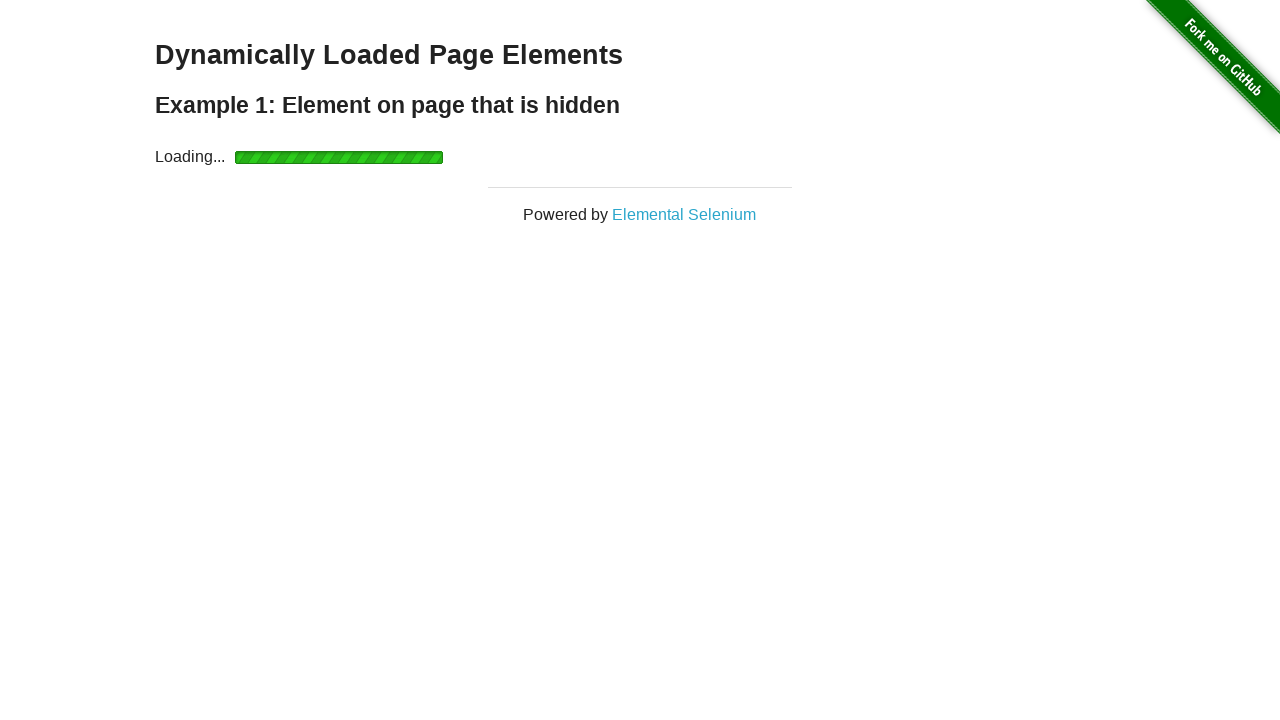

Waited for 'Hello World!' text to become visible
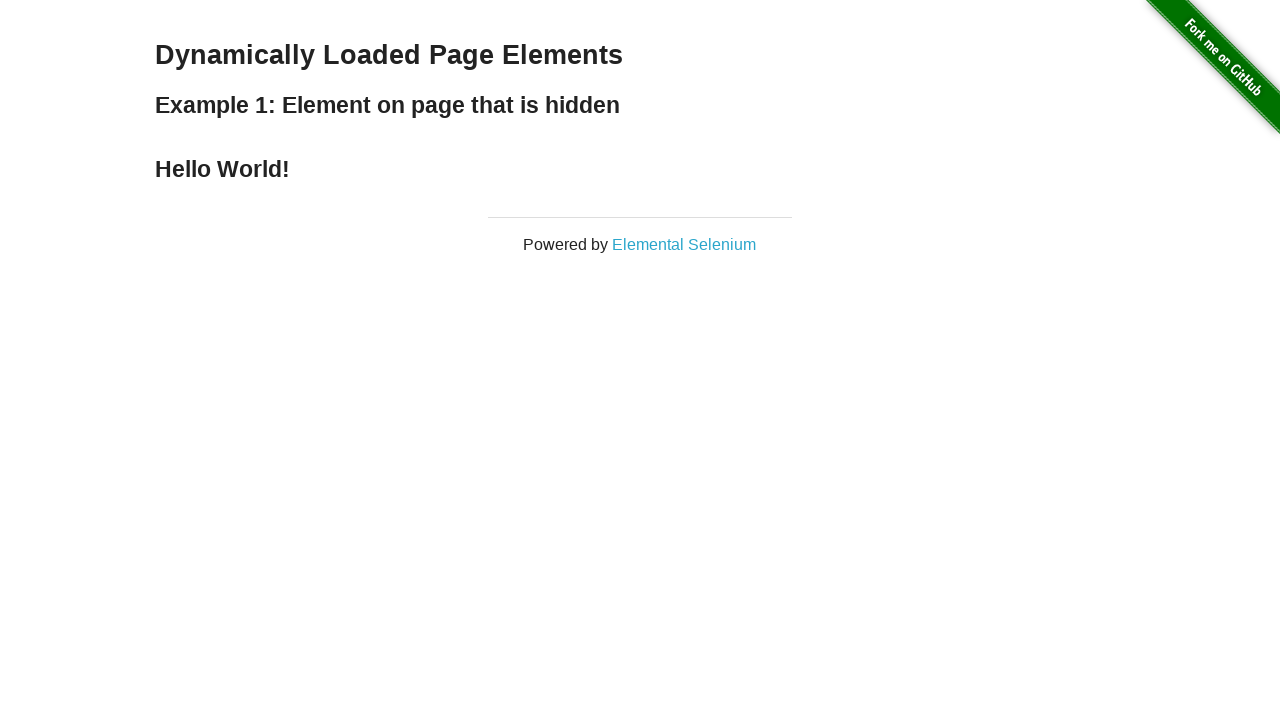

Located the Hello World element
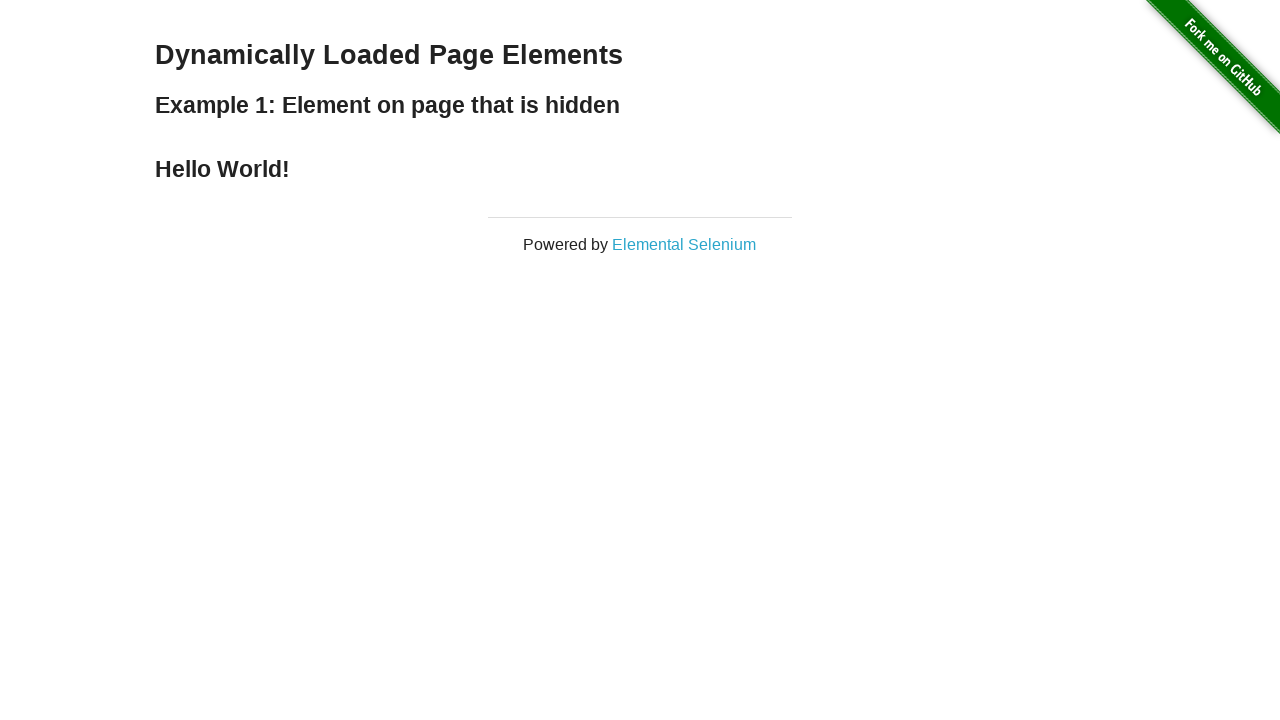

Verified that the element contains 'Hello World!' text
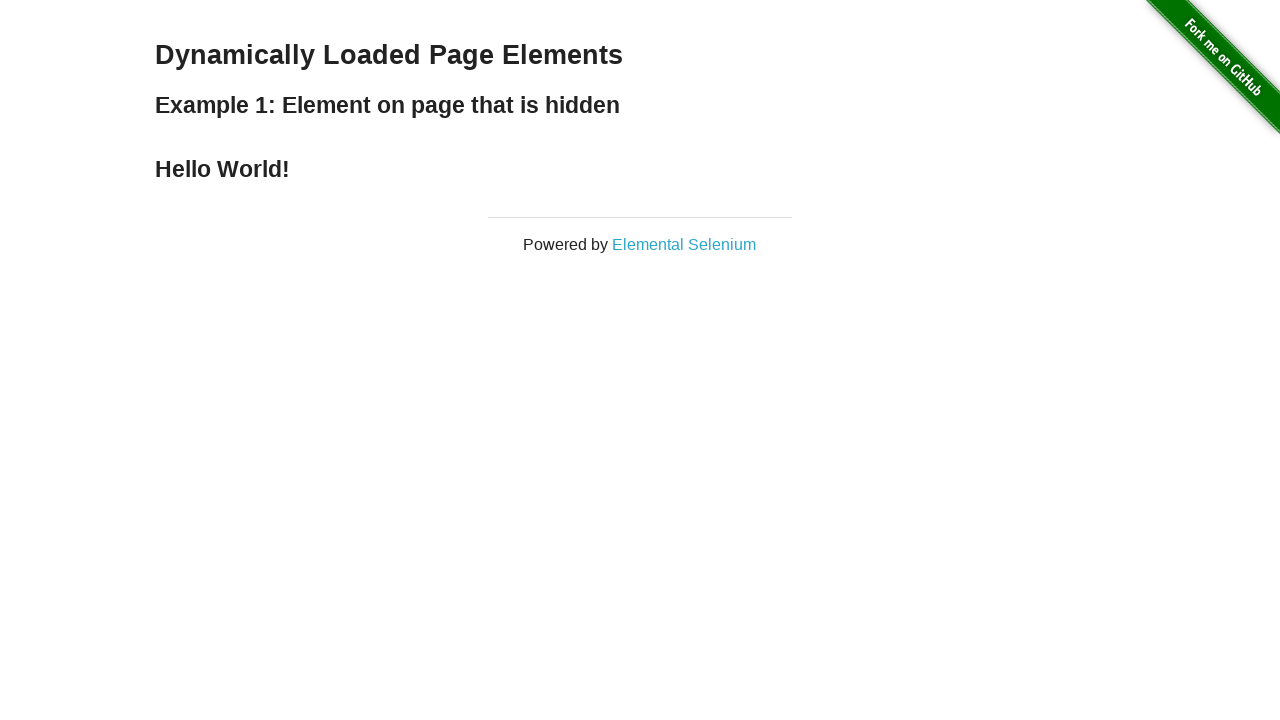

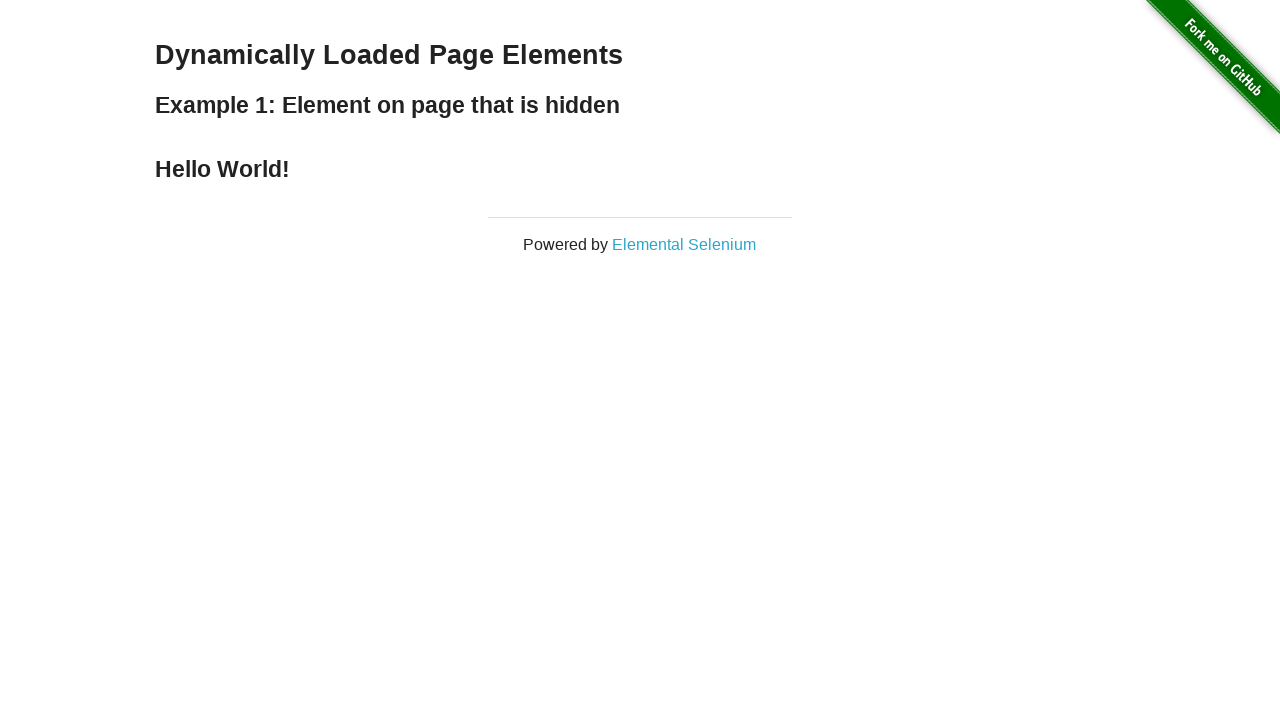